Navigates to the OrangeHRM demo site homepage

Starting URL: https://opensource-demo.orangehrmlive.com/

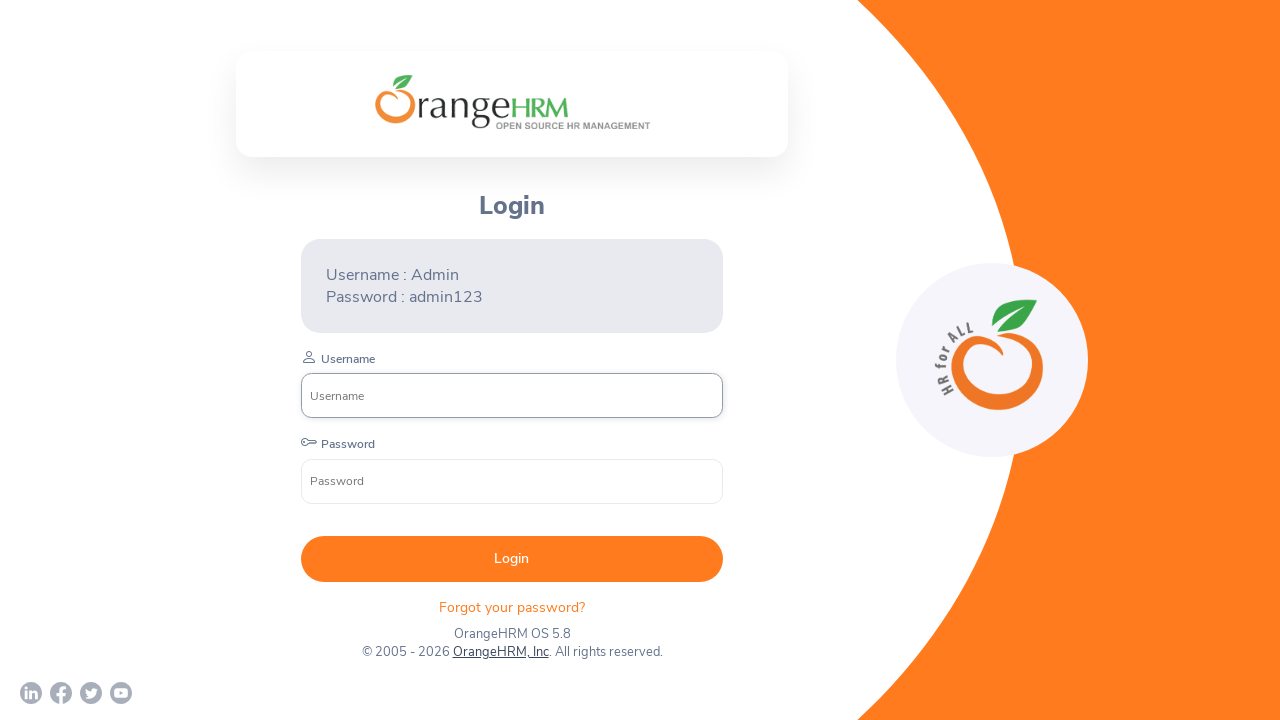

Waited for page to fully load (networkidle state)
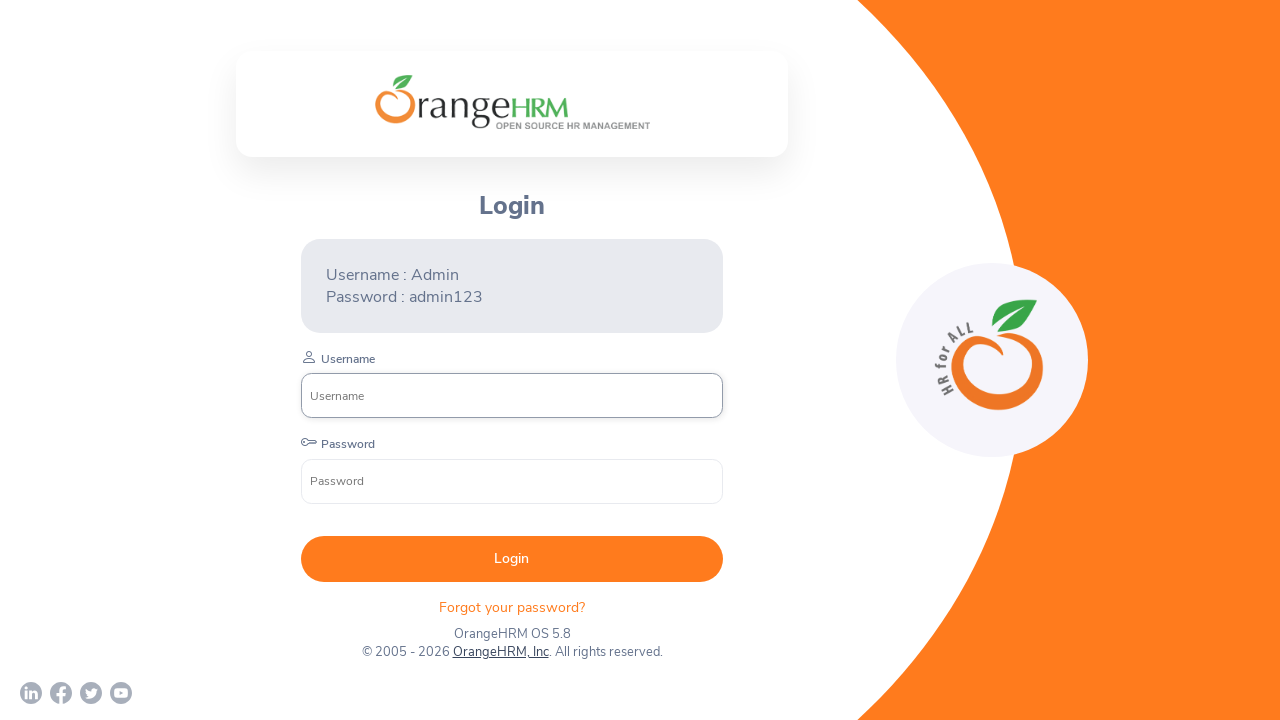

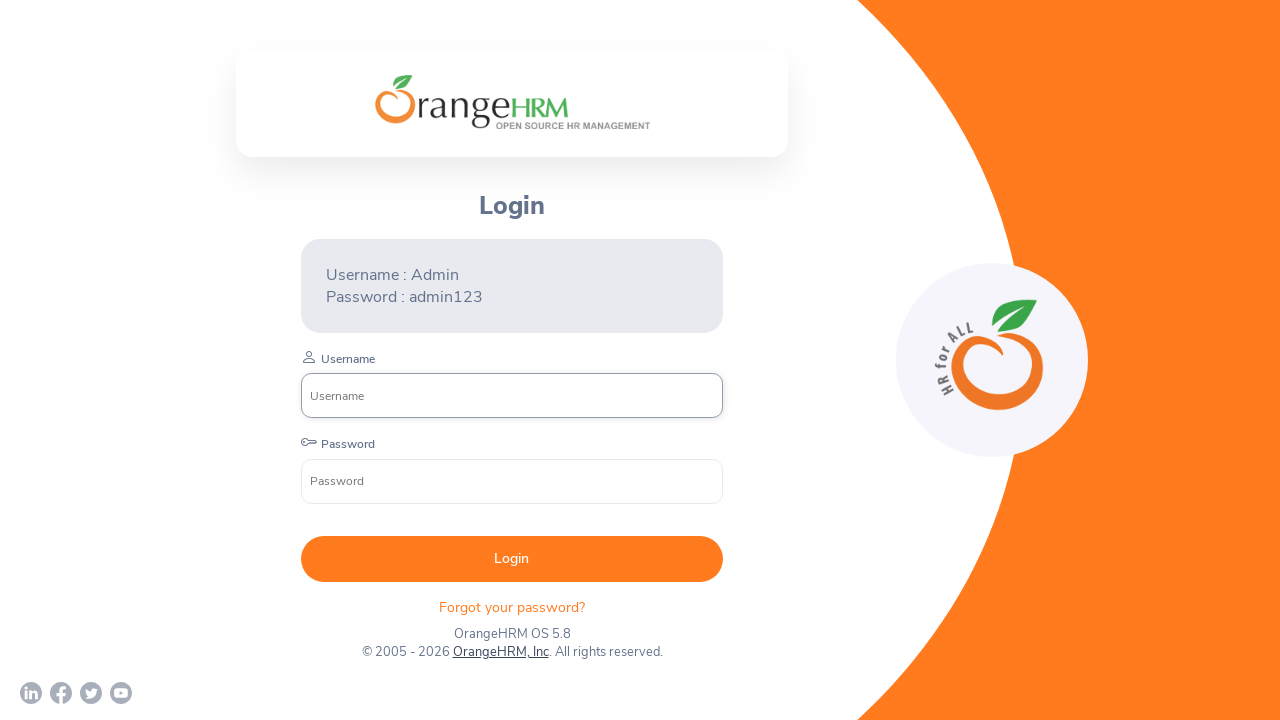